Tests modal dialog functionality by opening a modal with a button click and then closing it using JavaScript execution to click the close button

Starting URL: https://formy-project.herokuapp.com/modal

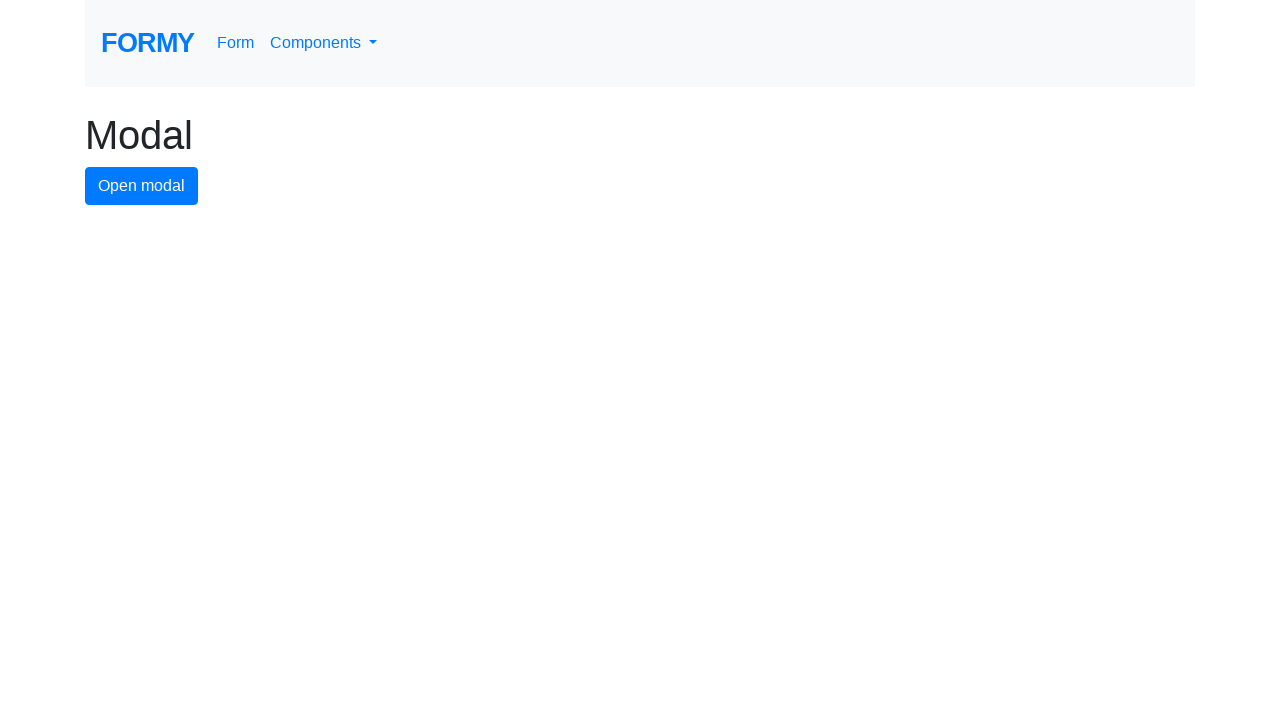

Navigated to modal dialog test page
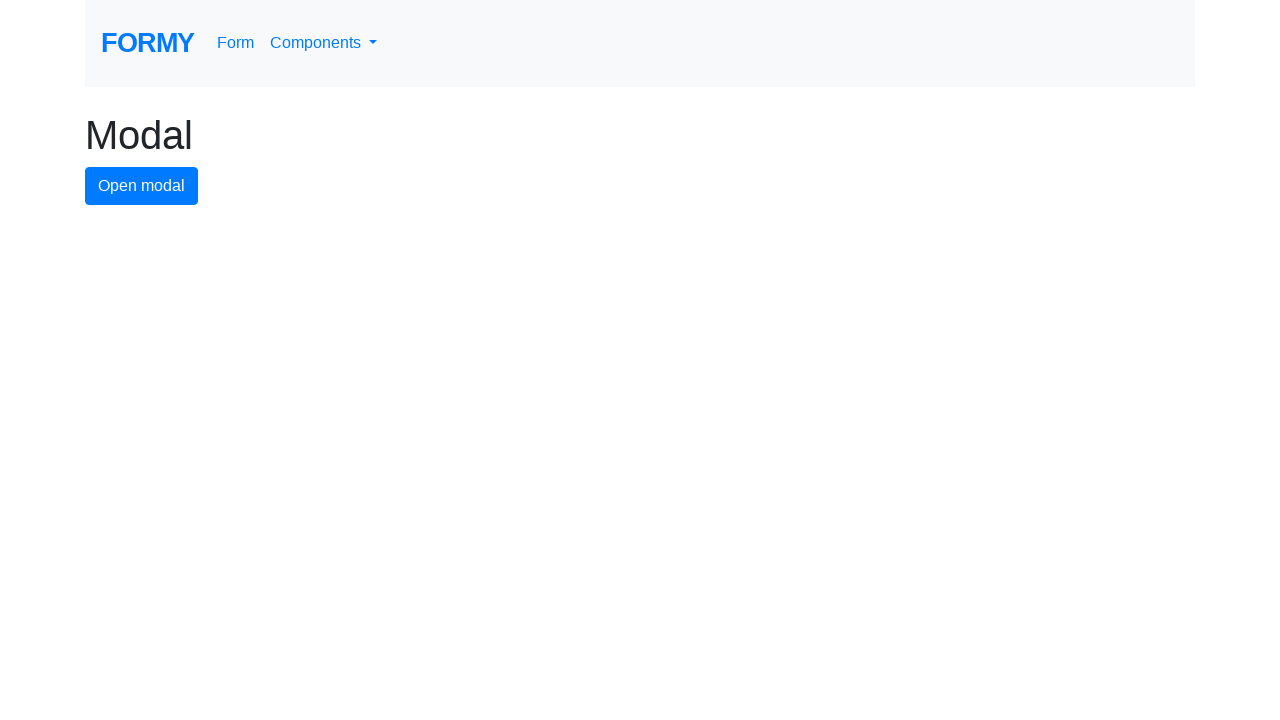

Clicked modal button to open modal dialog at (142, 186) on #modal-button
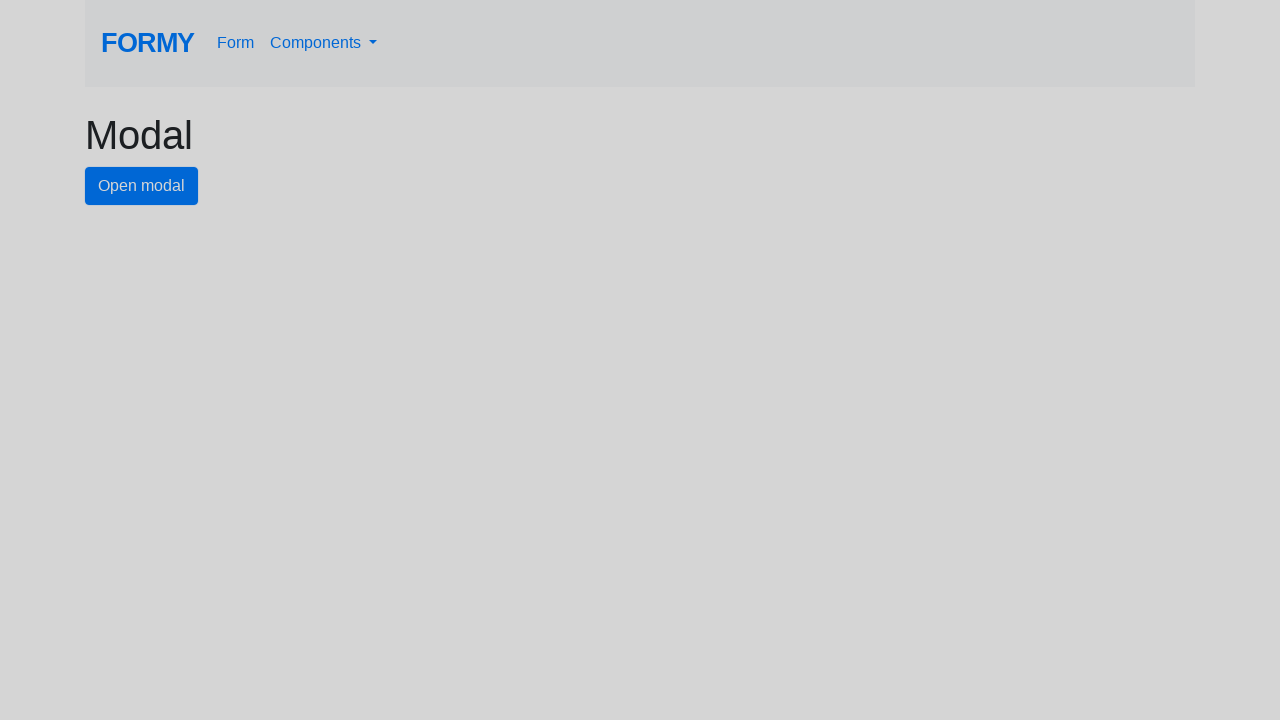

Modal dialog appeared with close button visible
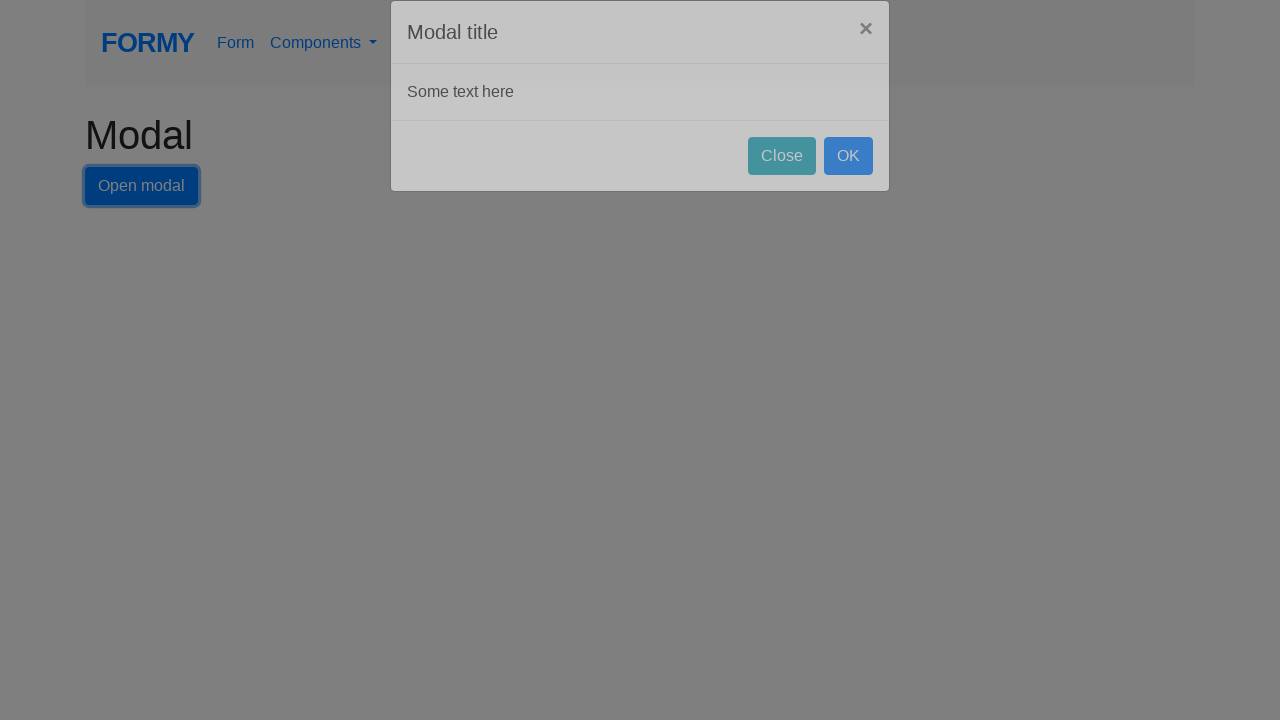

Clicked close button to close modal dialog at (782, 184) on #close-button
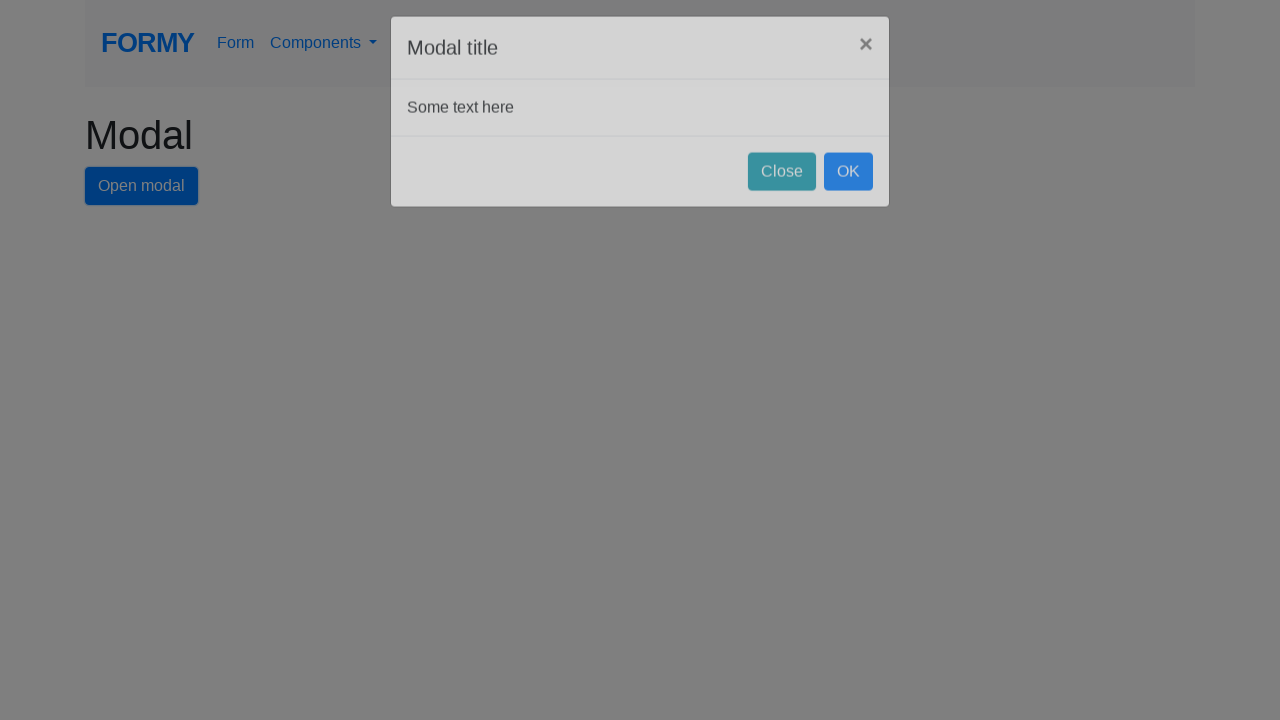

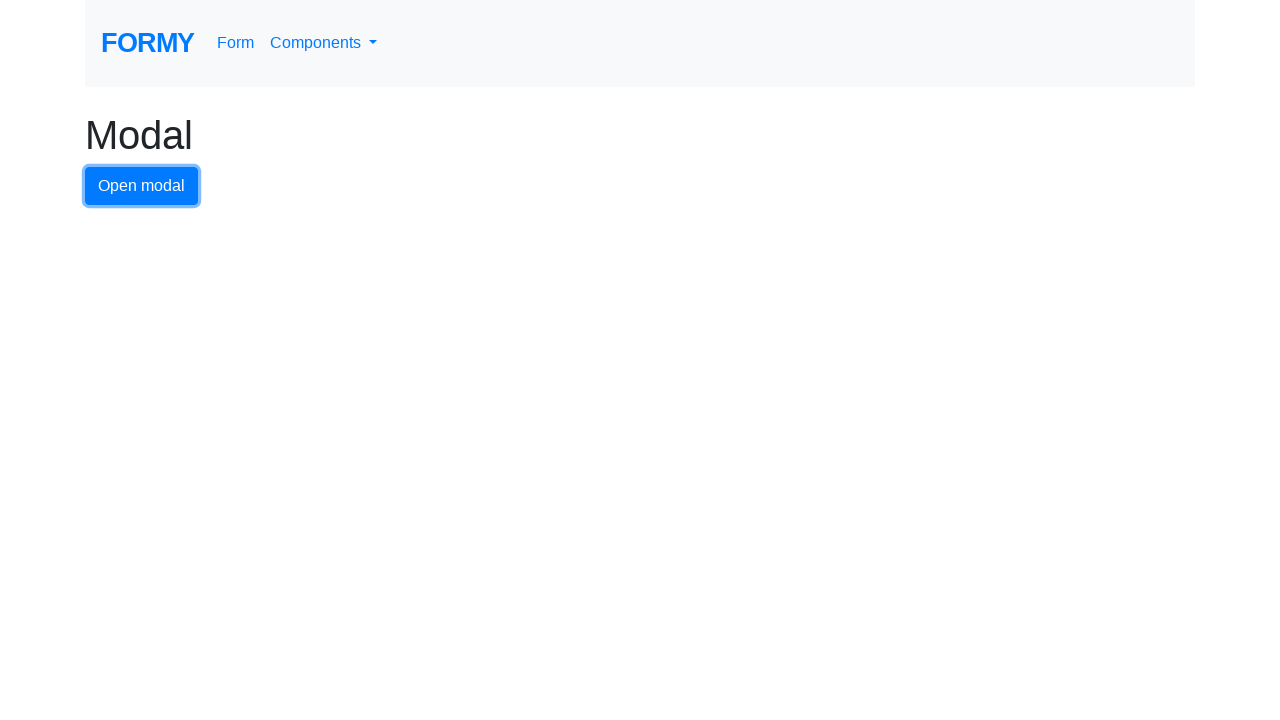